Navigates to an online calculator website as part of a calculator test setup

Starting URL: https://online-calculator.com/

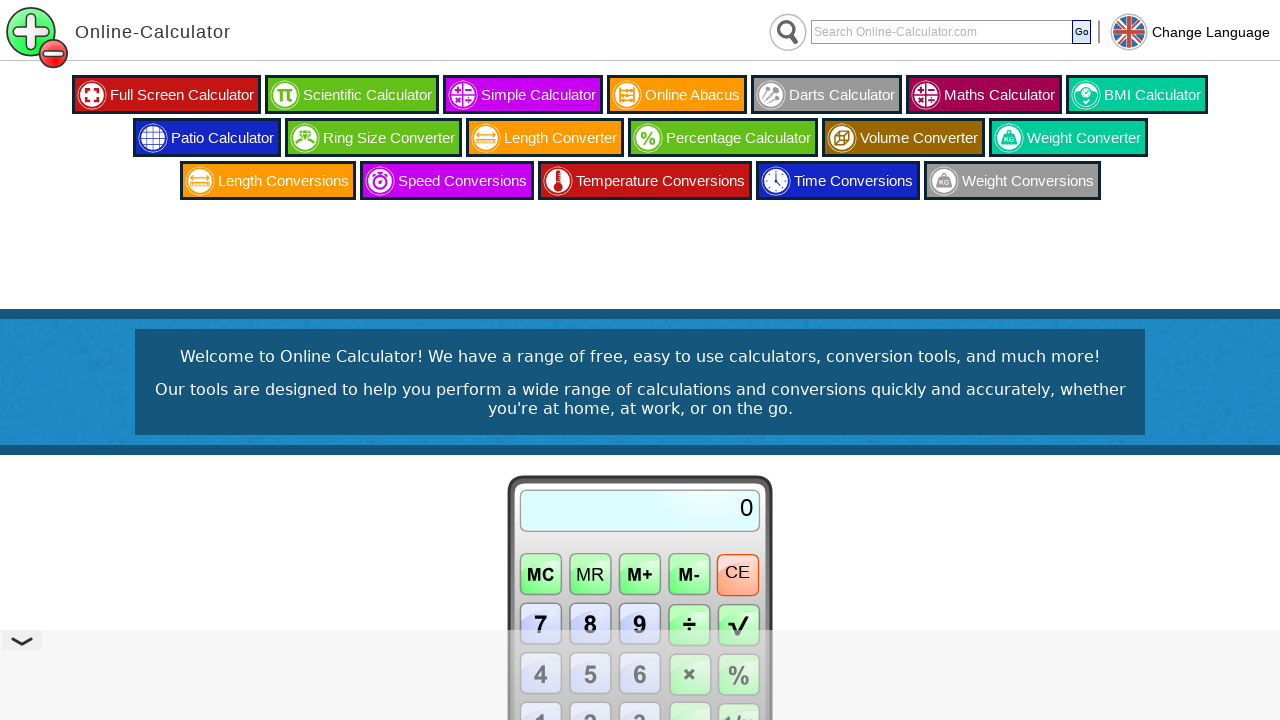

Navigated to online calculator website
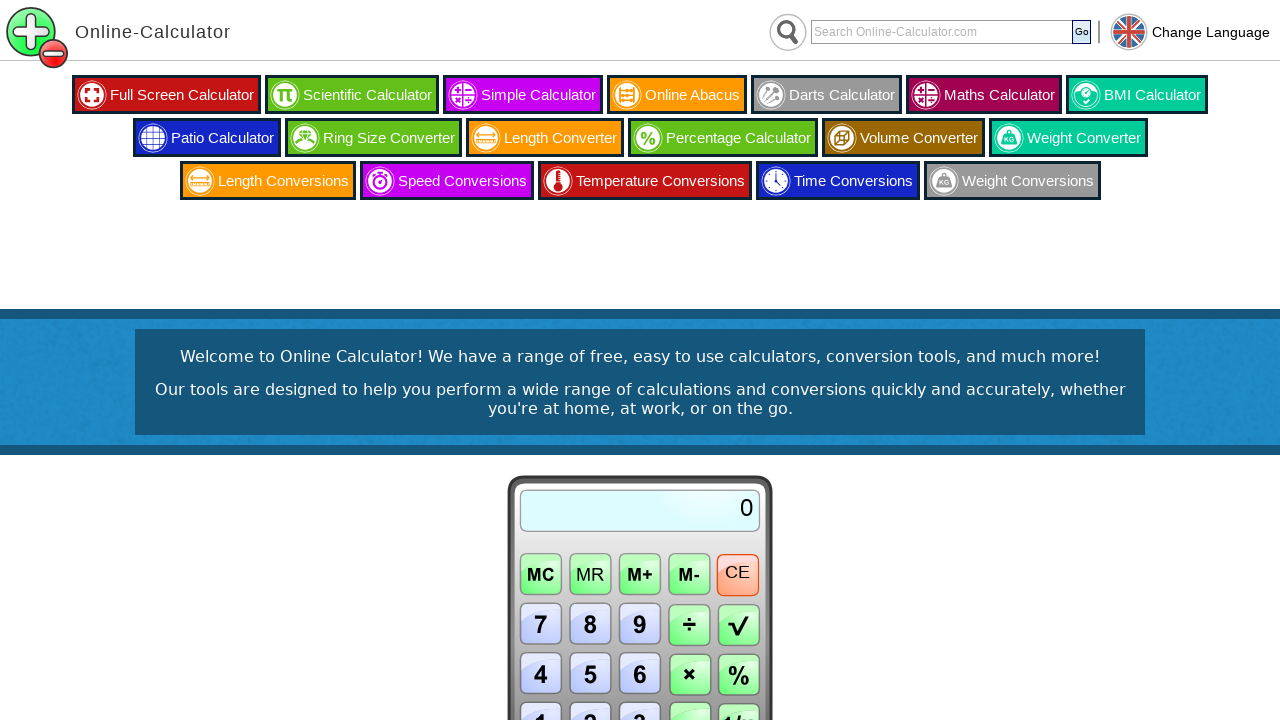

Calculator page loaded (DOM content loaded)
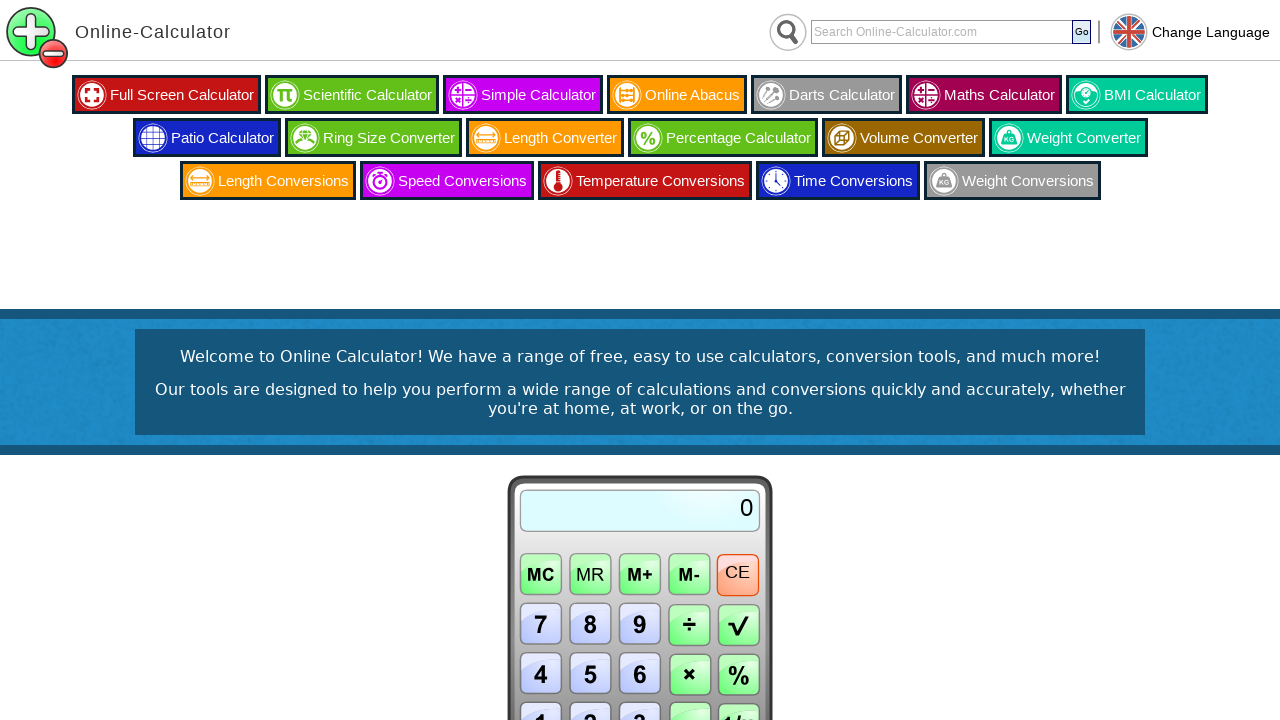

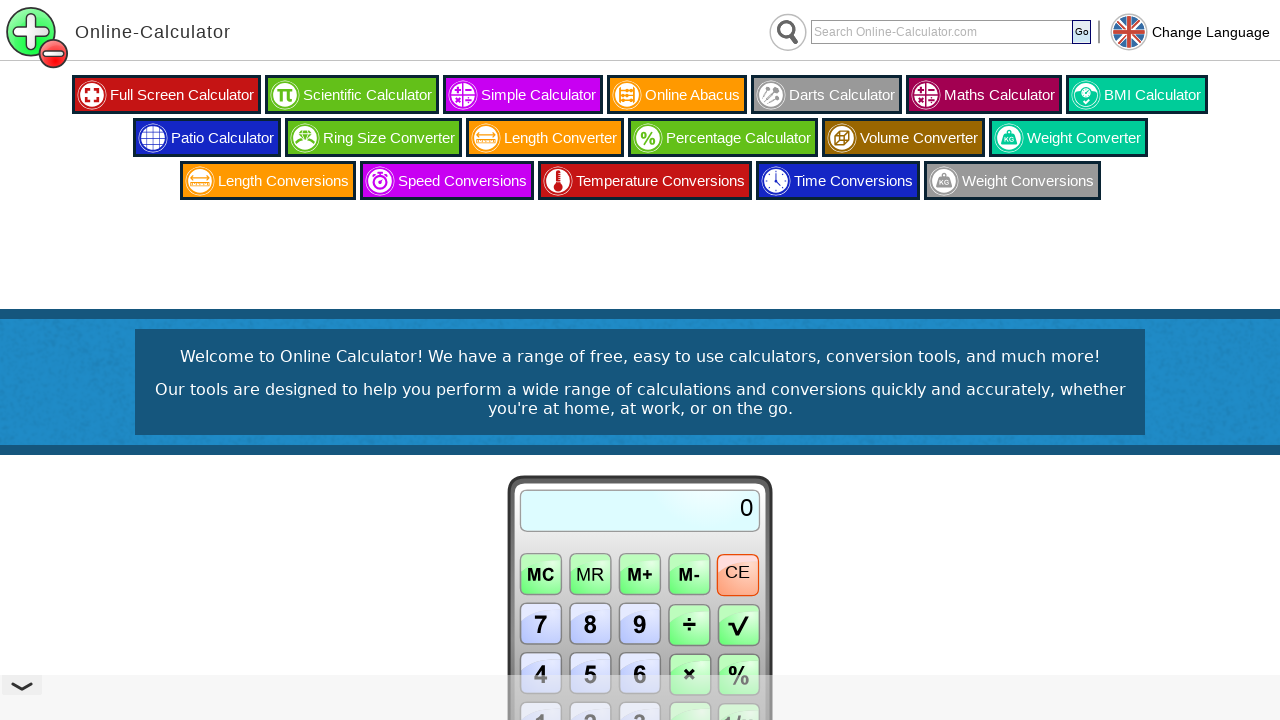